Tests autocomplete functionality by typing "united" and selecting "United States (USA)" from the dropdown suggestions using mouse hover and click actions

Starting URL: https://rahulshettyacademy.com/AutomationPractice/

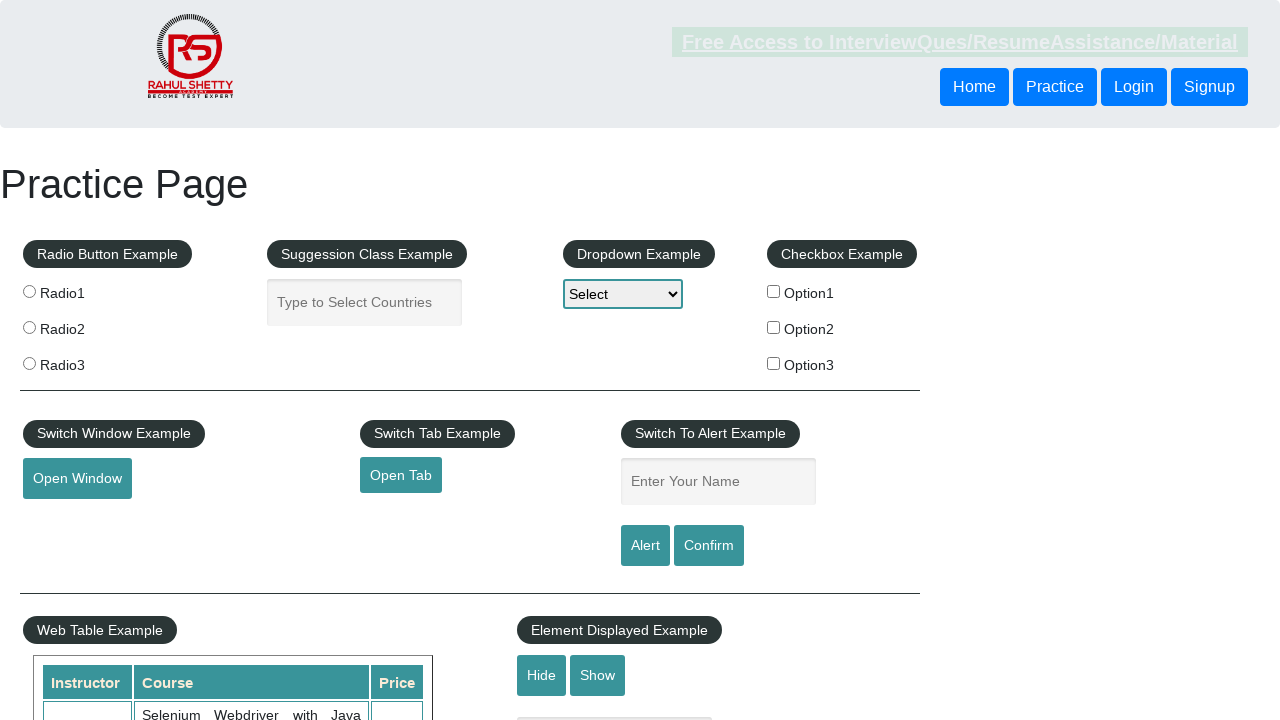

Typed 'united' in the autocomplete field on #autocomplete
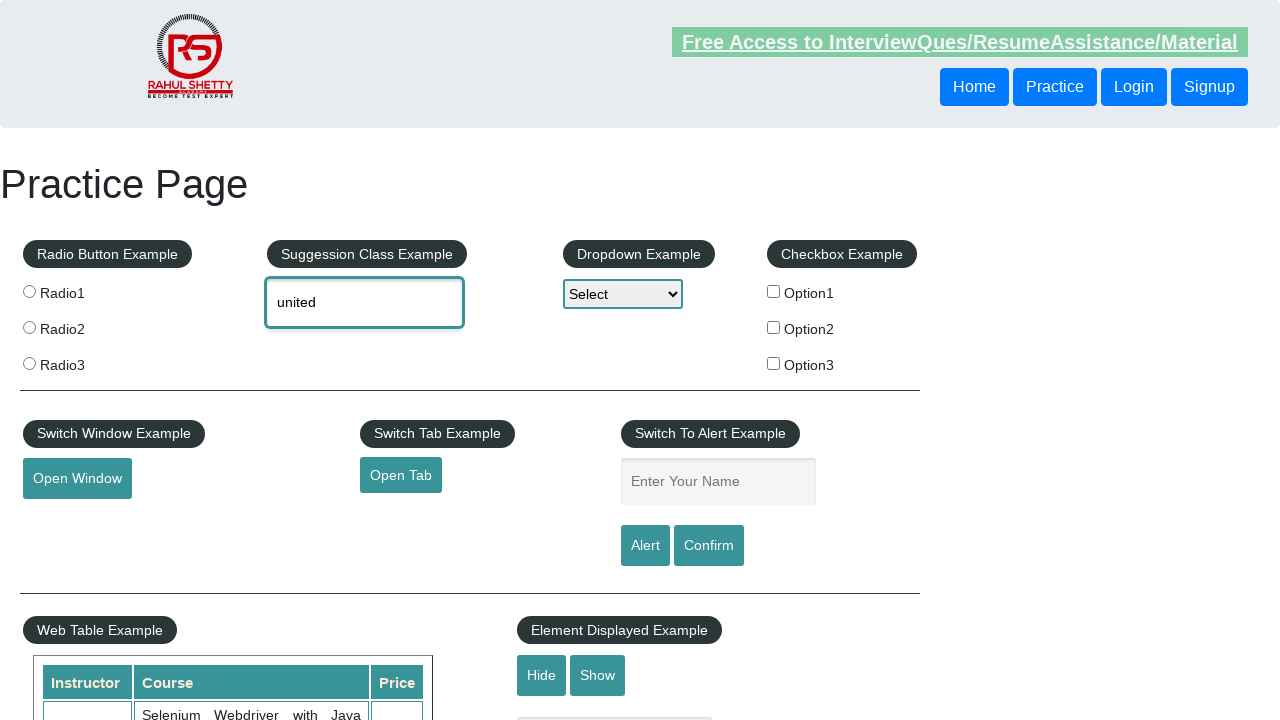

Dropdown suggestions appeared
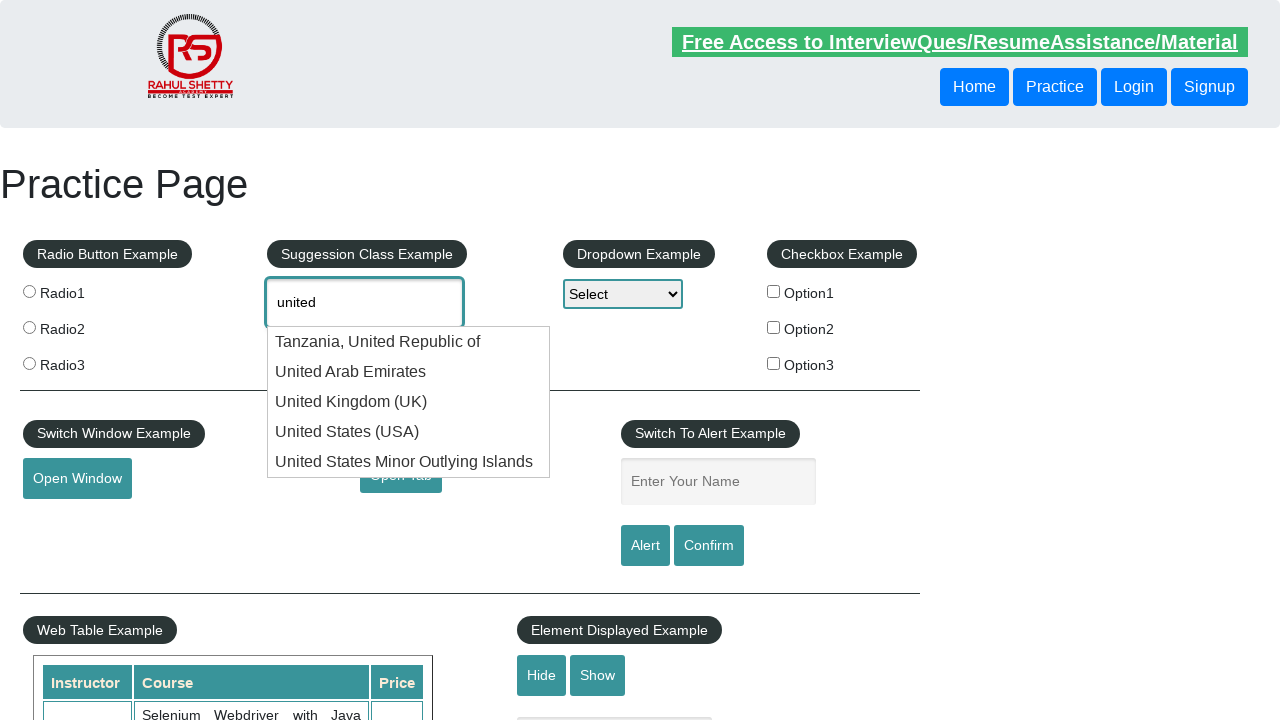

Located United States (USA) option in dropdown
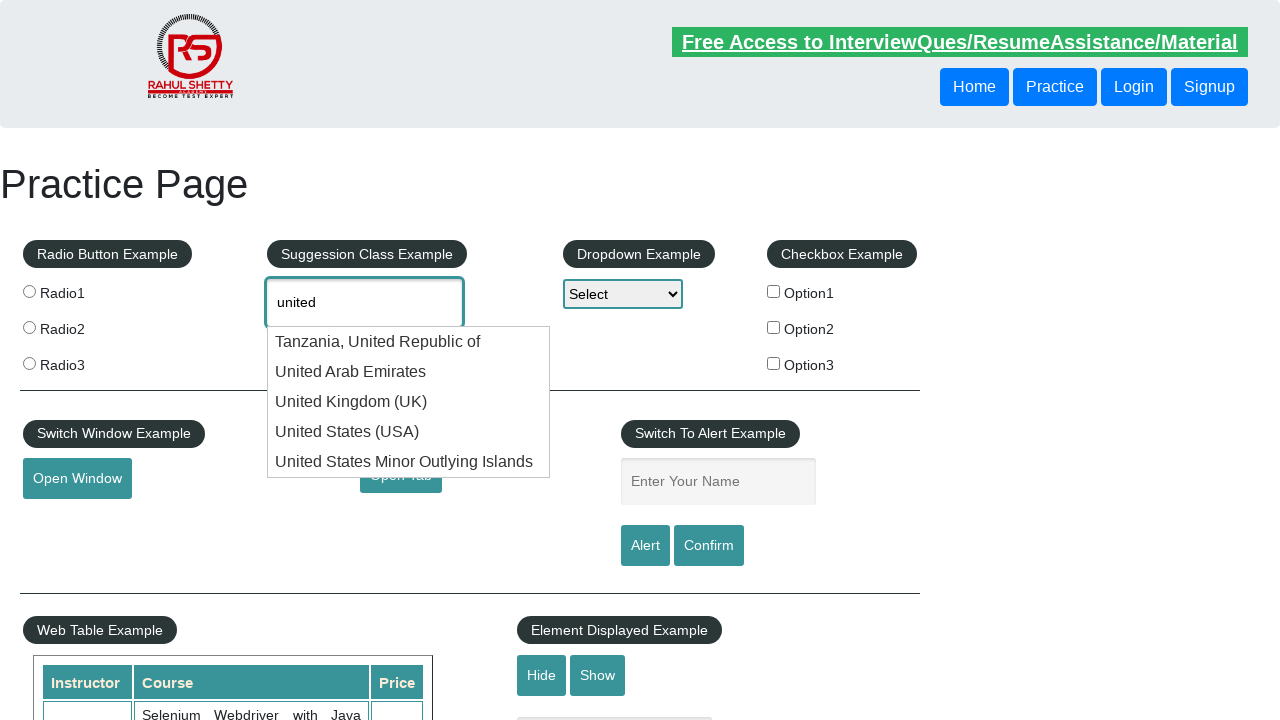

Hovered over United States (USA) option at (409, 432) on xpath=//ul[@id='ui-id-1']//li[contains(.,'US')]
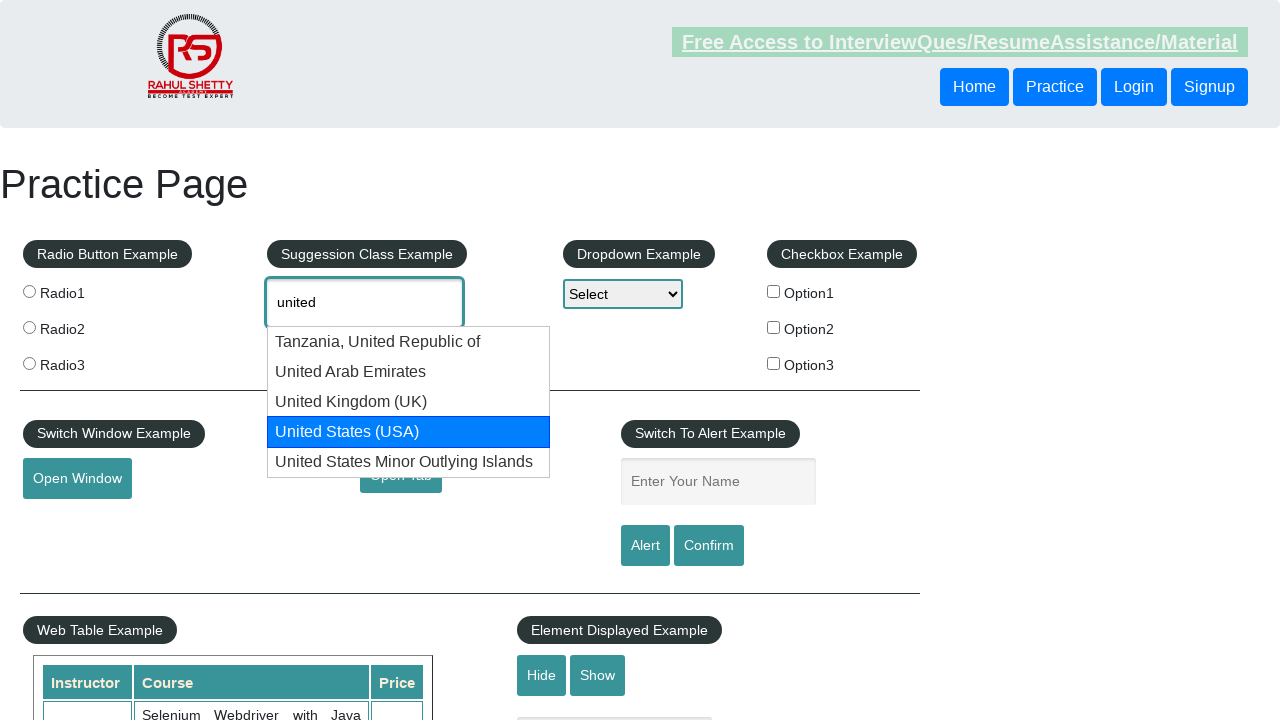

Waited 1 second for hover to be registered
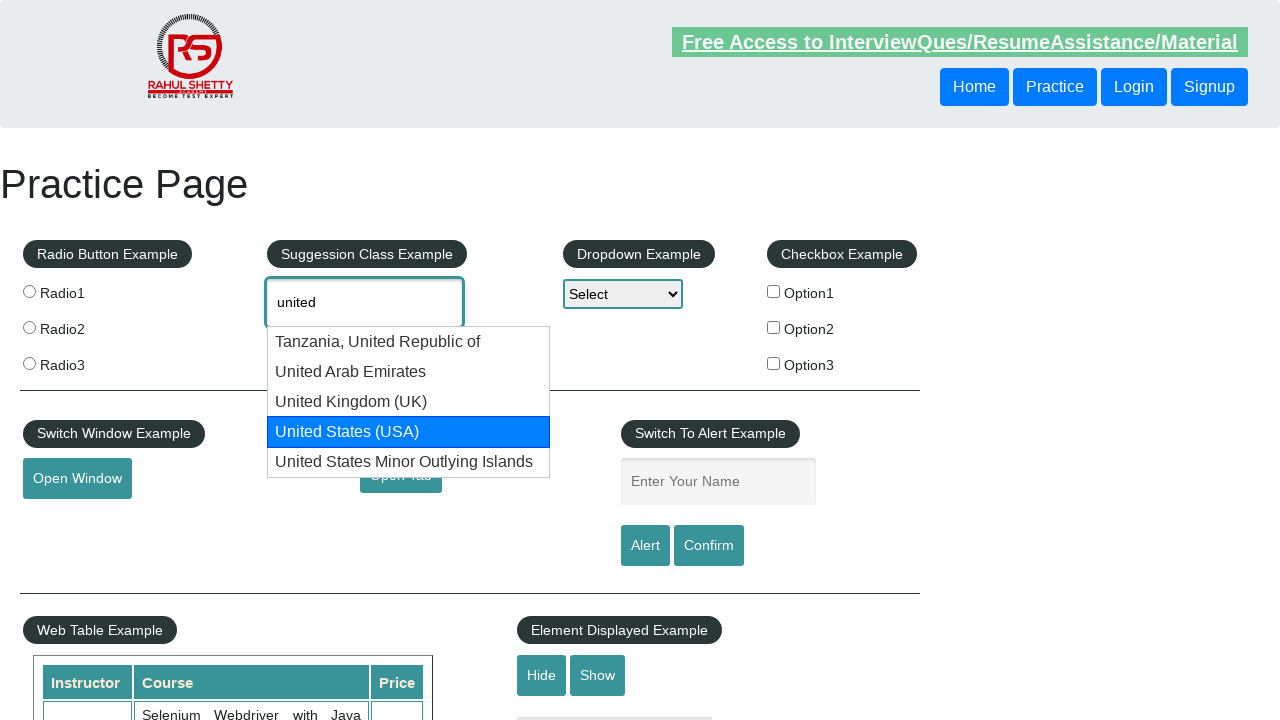

Clicked on United States (USA) option at (409, 432) on xpath=//ul[@id='ui-id-1']//li[contains(.,'US')]
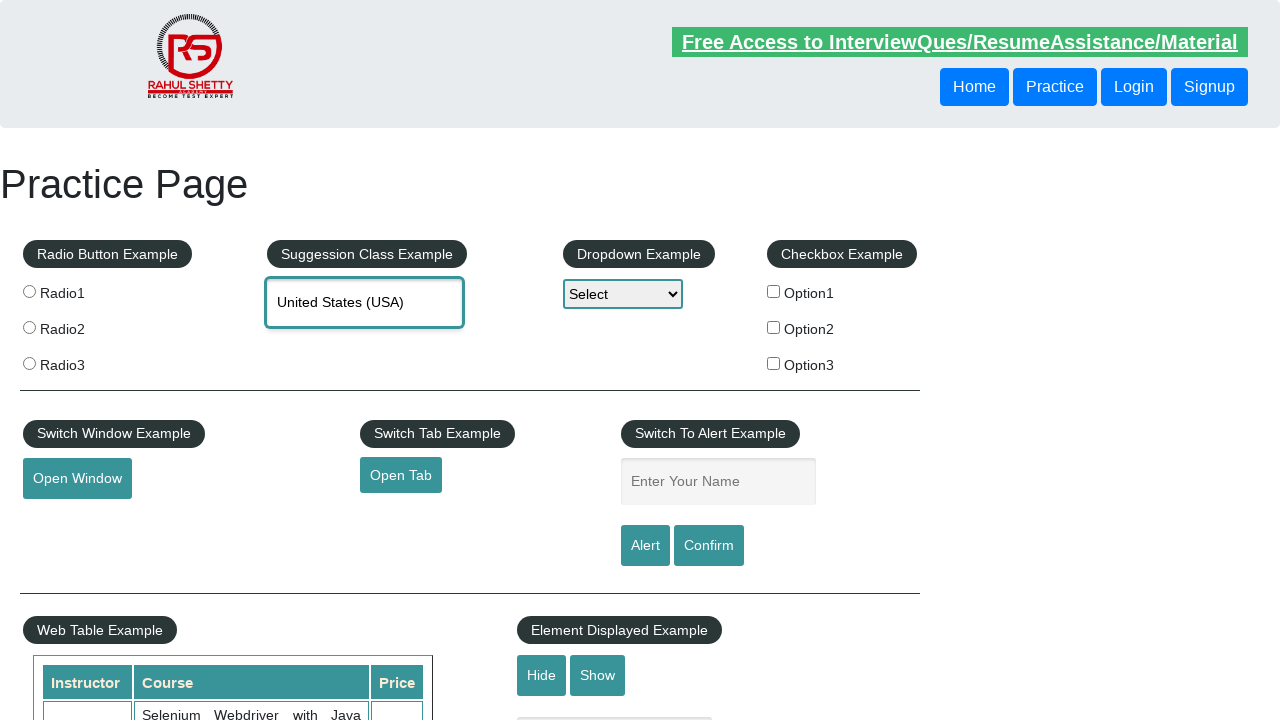

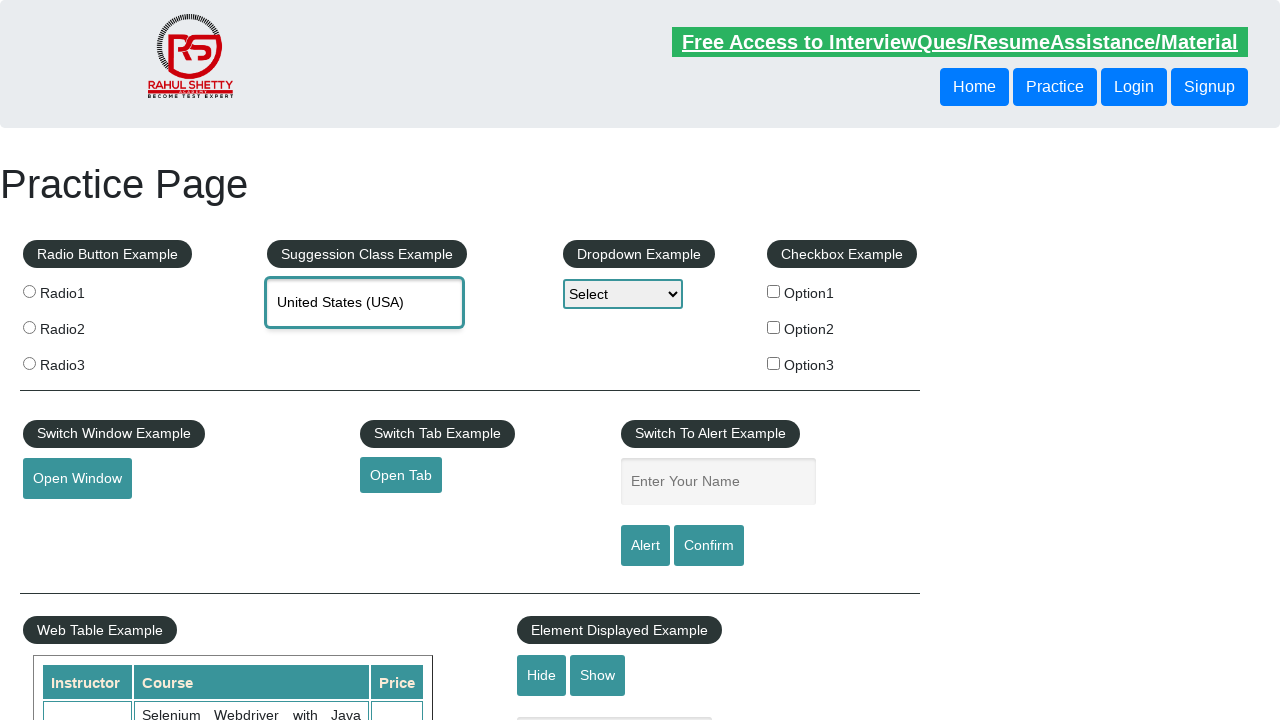